Launches the Revv car rental website

Starting URL: https://www.revv.co.in/open

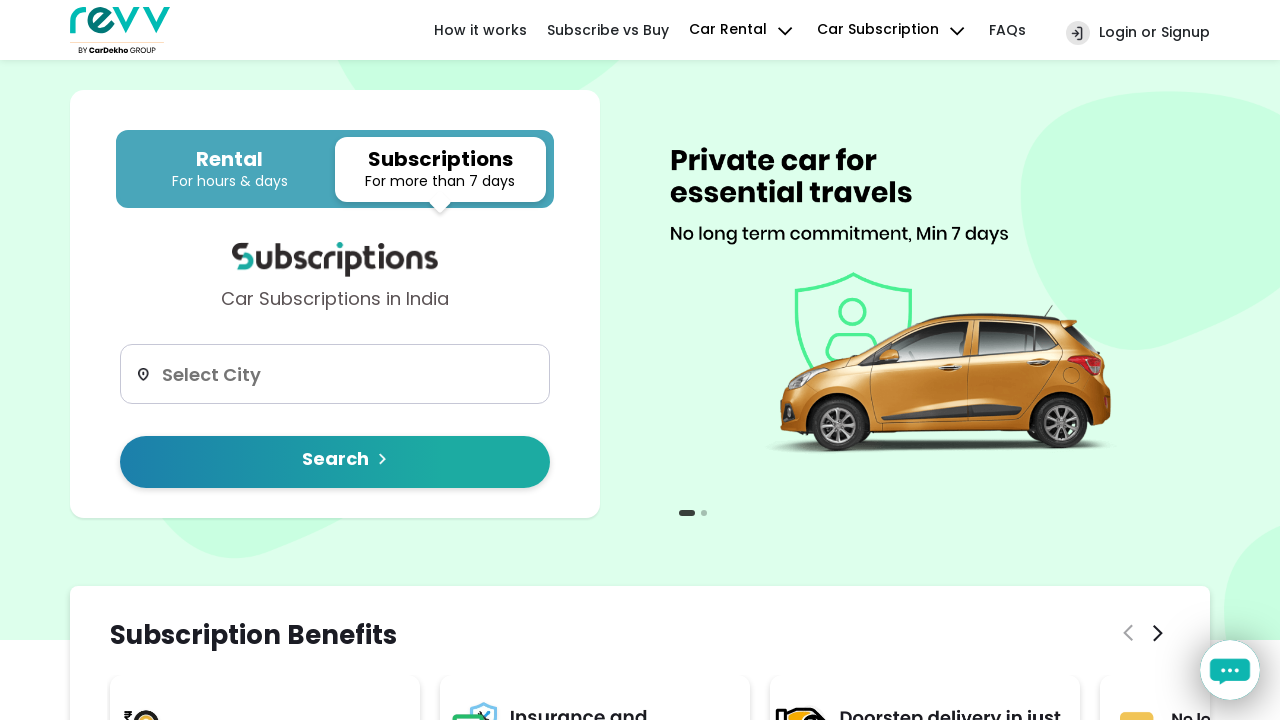

Navigated to Revv car rental website at https://www.revv.co.in/open
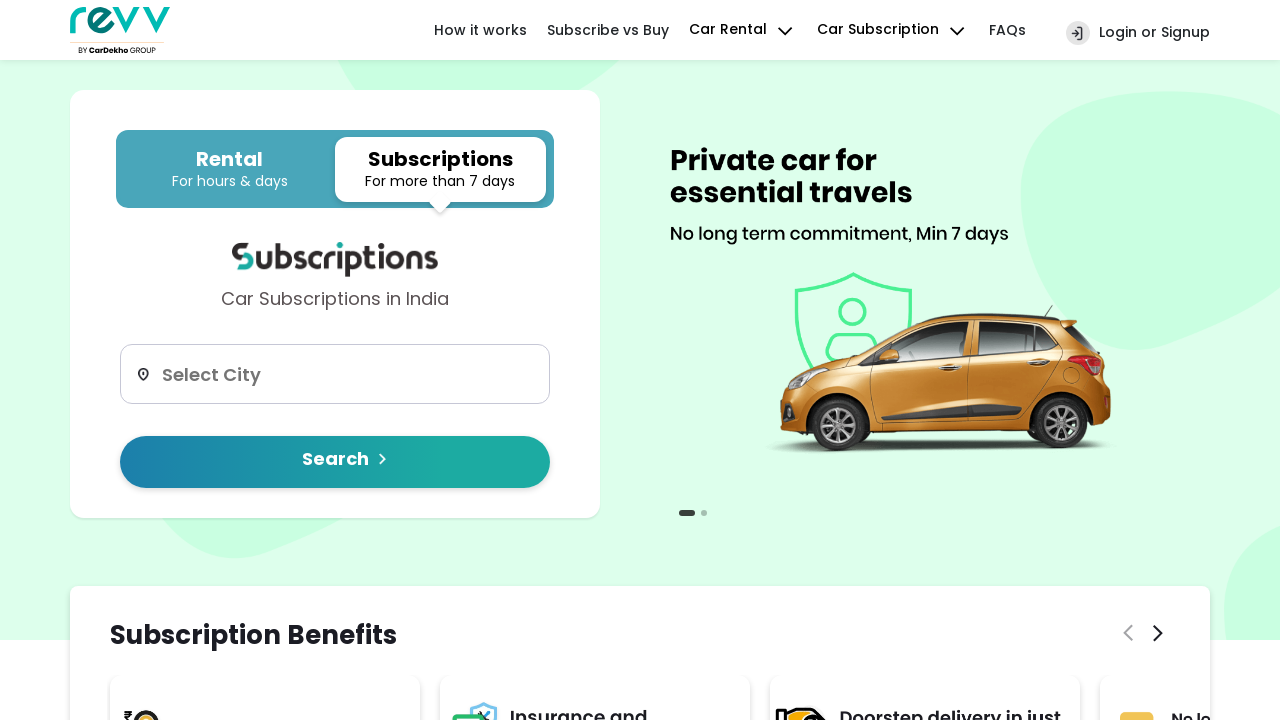

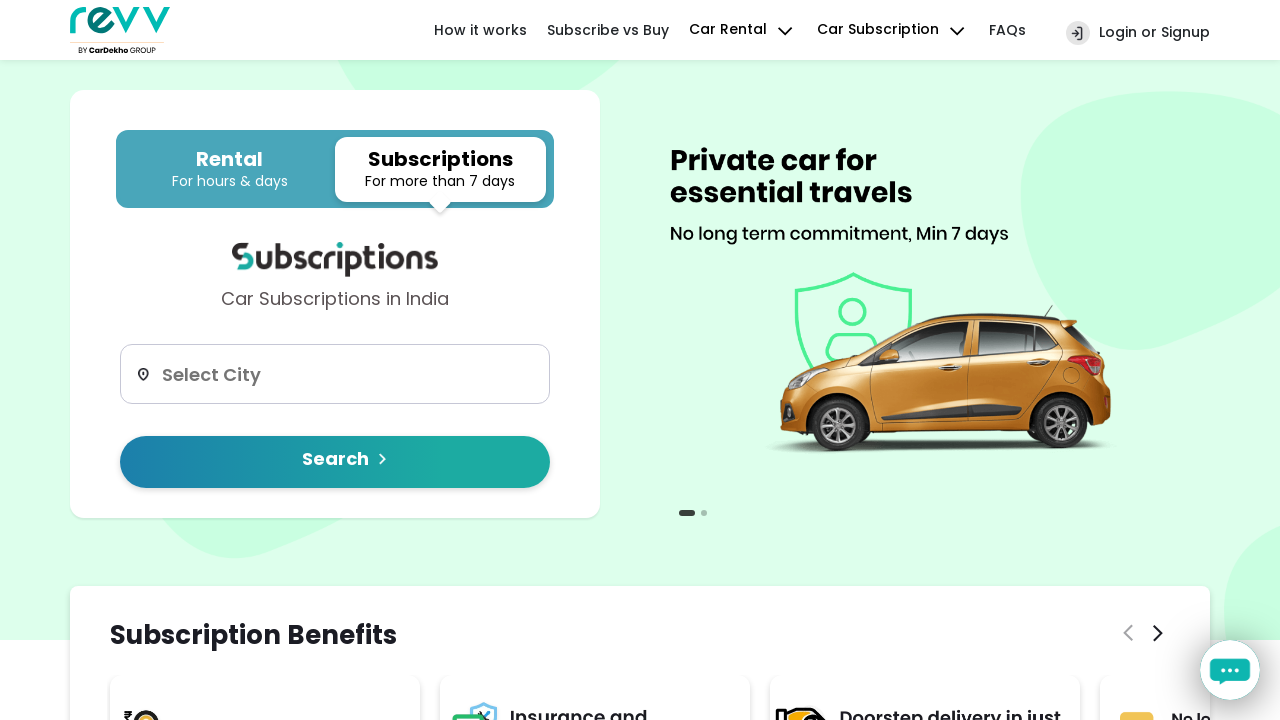